Tests radio button selection functionality by finding radio buttons on an HTML forms tutorial page and clicking the first radio button

Starting URL: http://www.echoecho.com/htmlforms10.htm

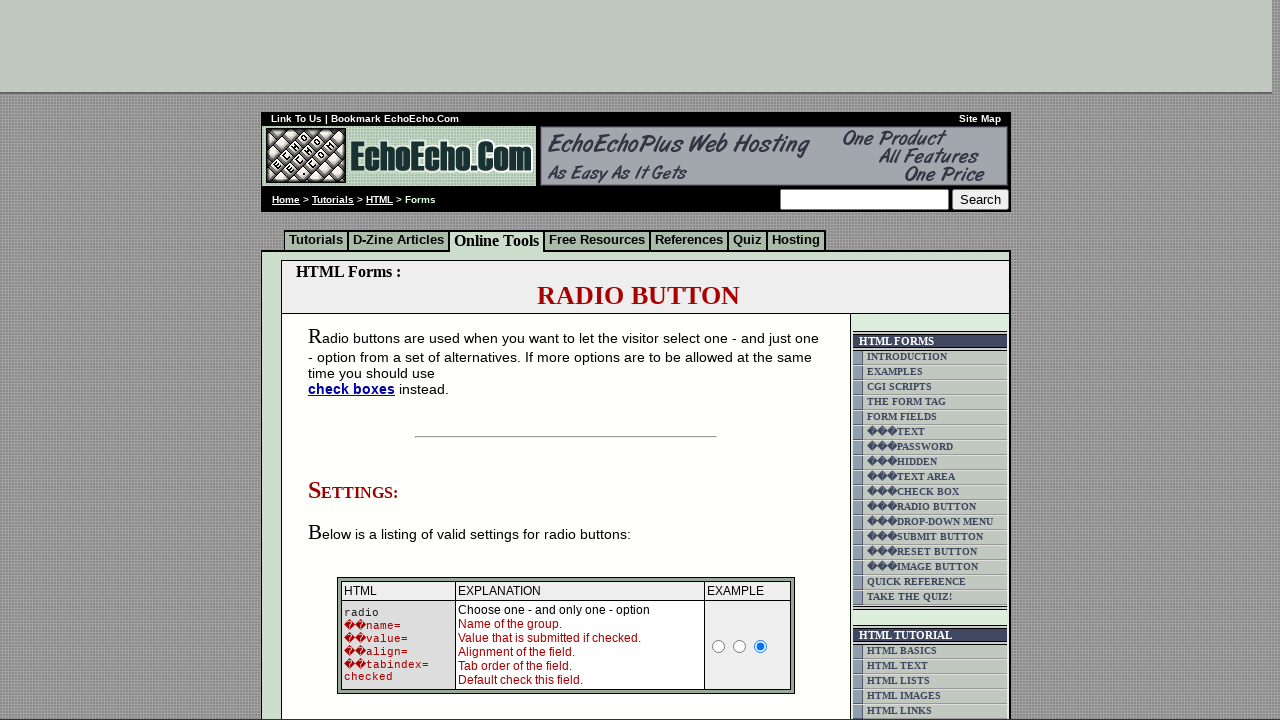

Navigated to HTML forms tutorial page
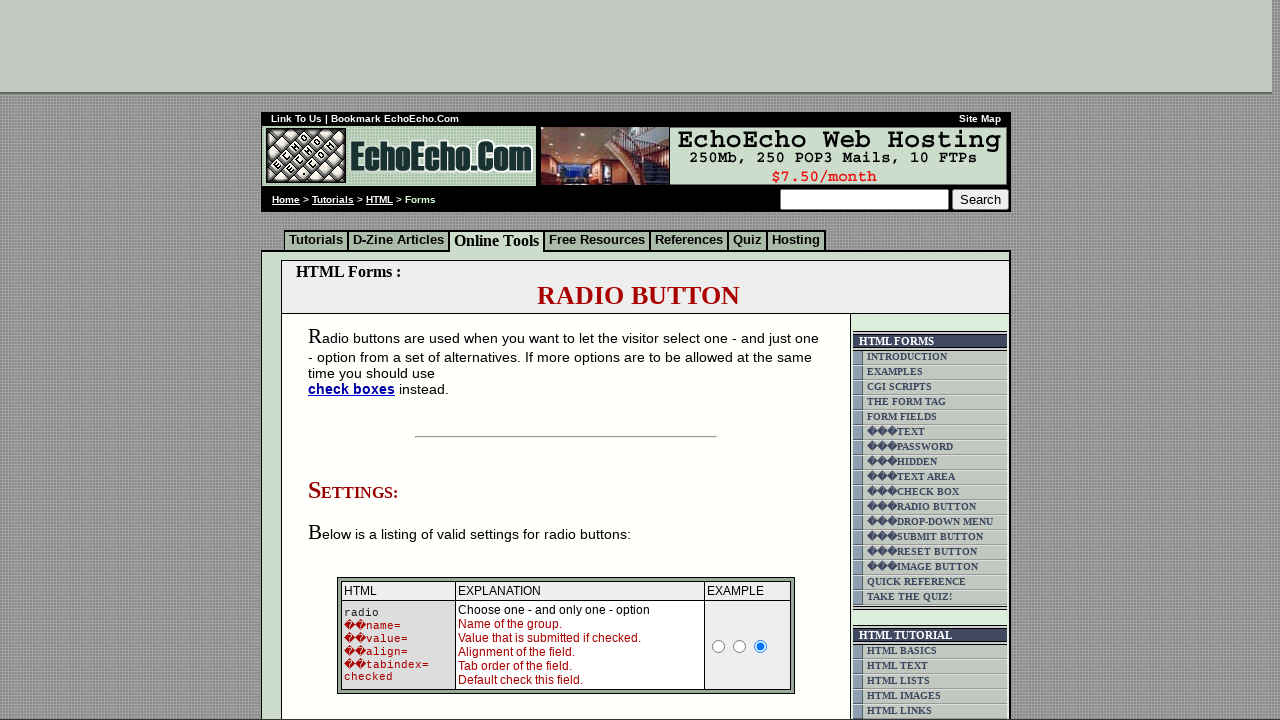

Radio buttons loaded and ready
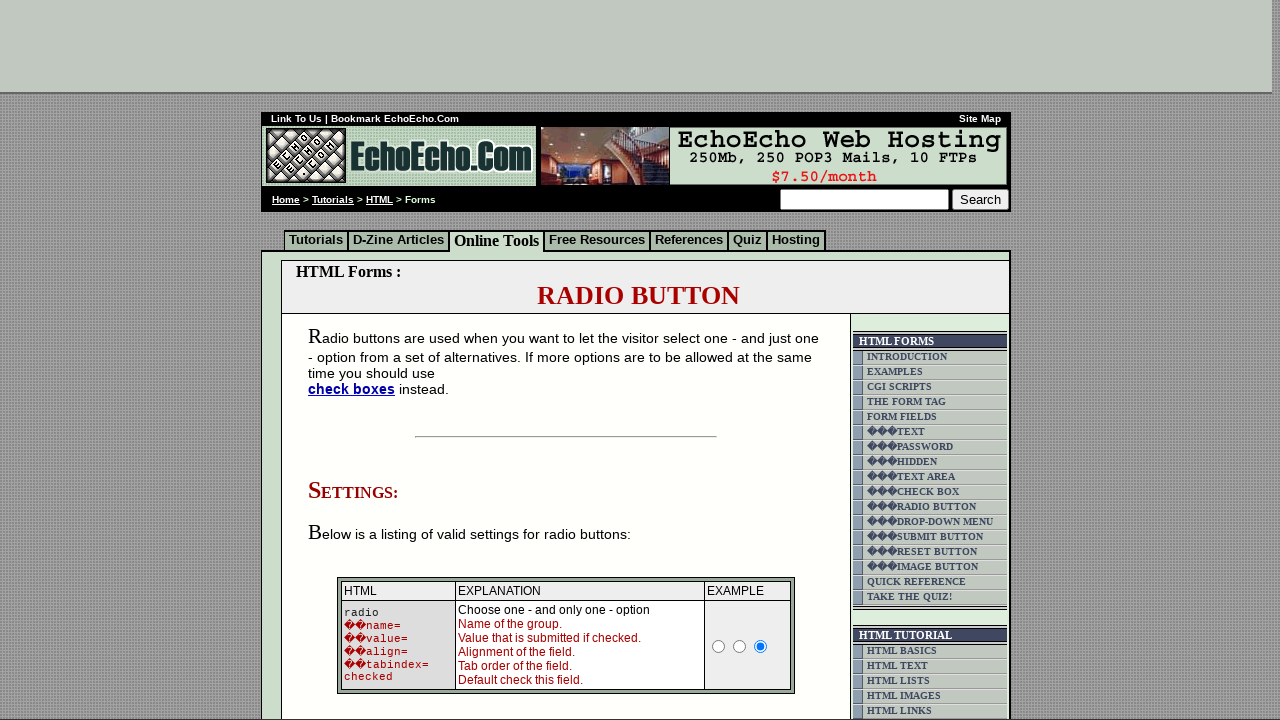

Located all radio buttons with name starting with 'radio1'
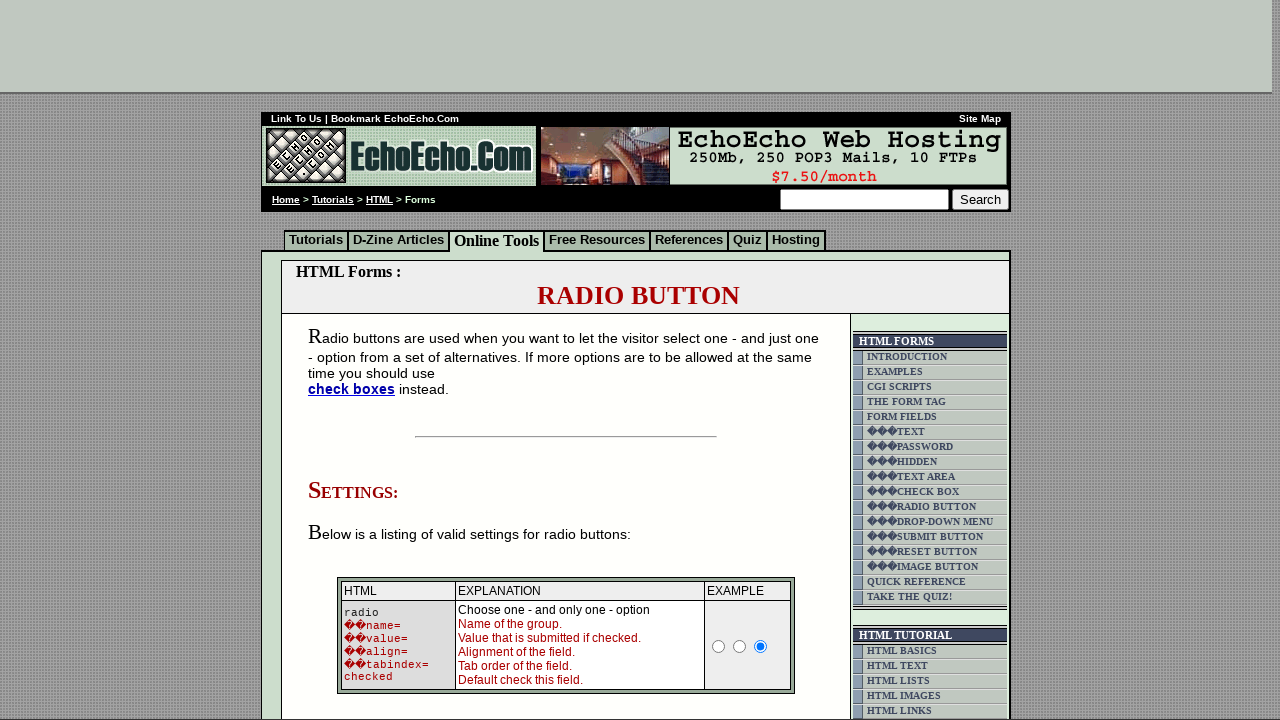

Found 3 radio button(s)
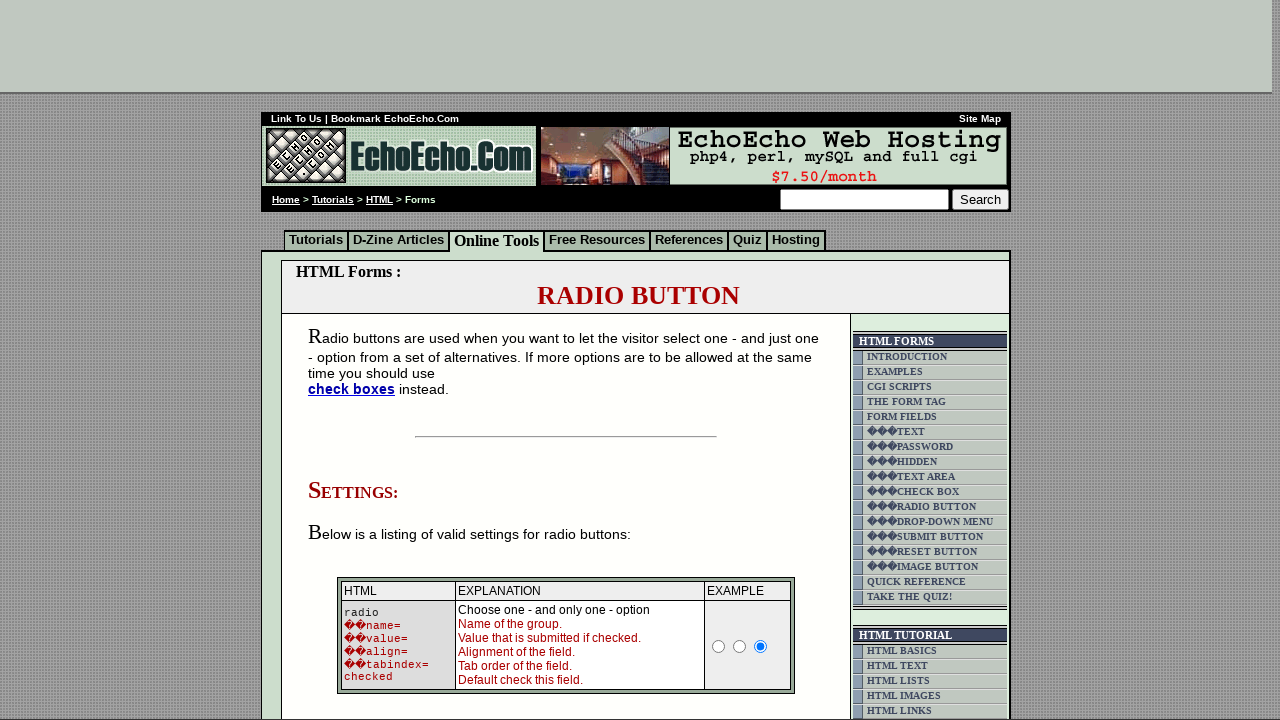

Checked radio button 0: type attribute = 'radio'
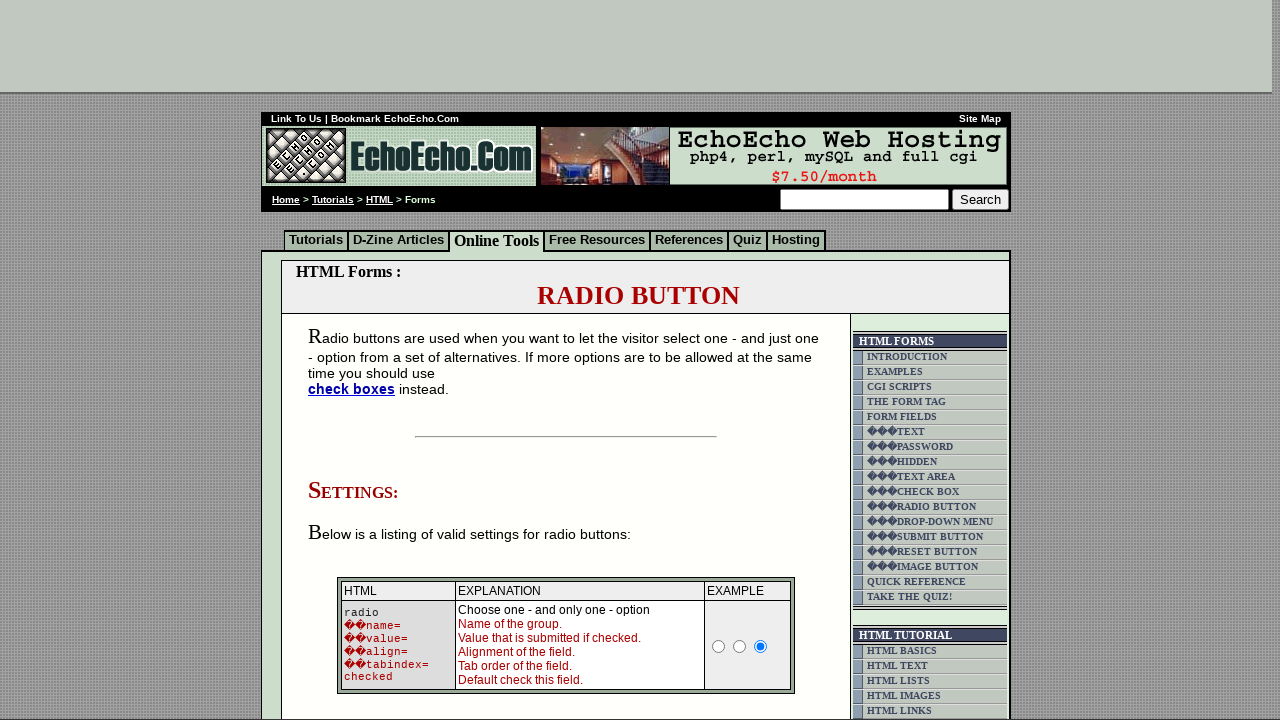

Clicked first radio button at index 0 at (719, 646) on input[name^='radio1'] >> nth=0
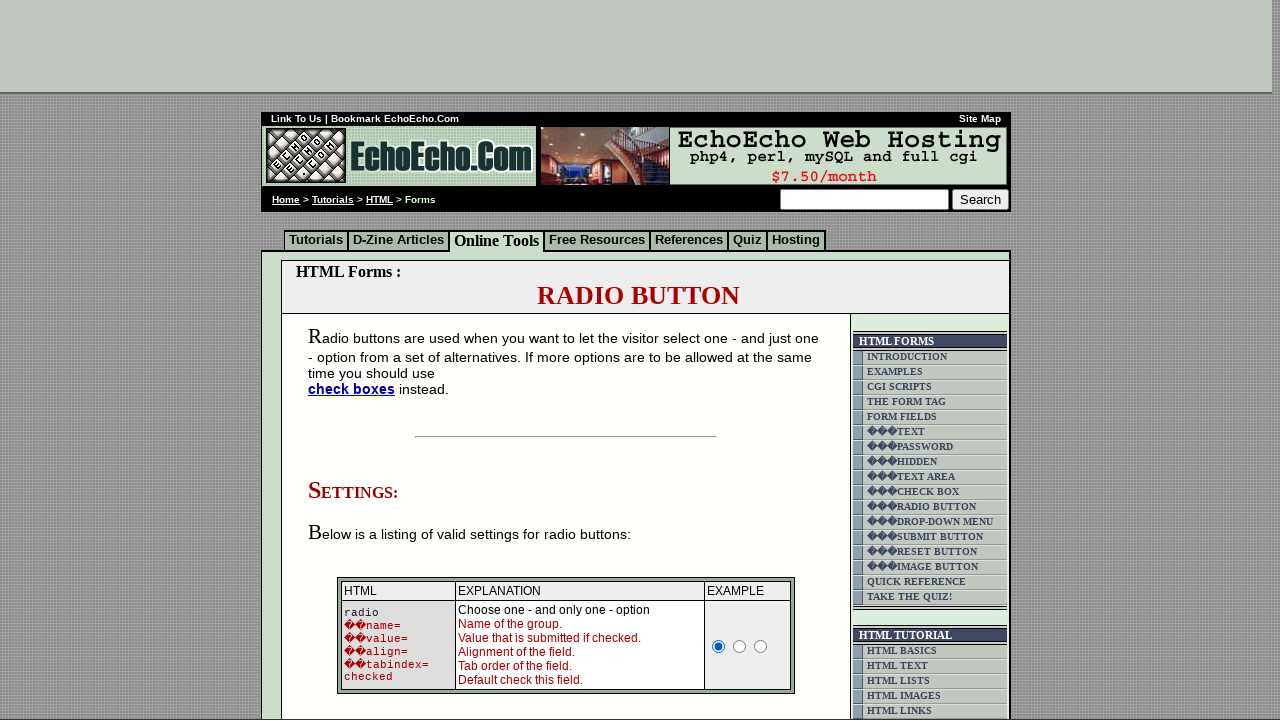

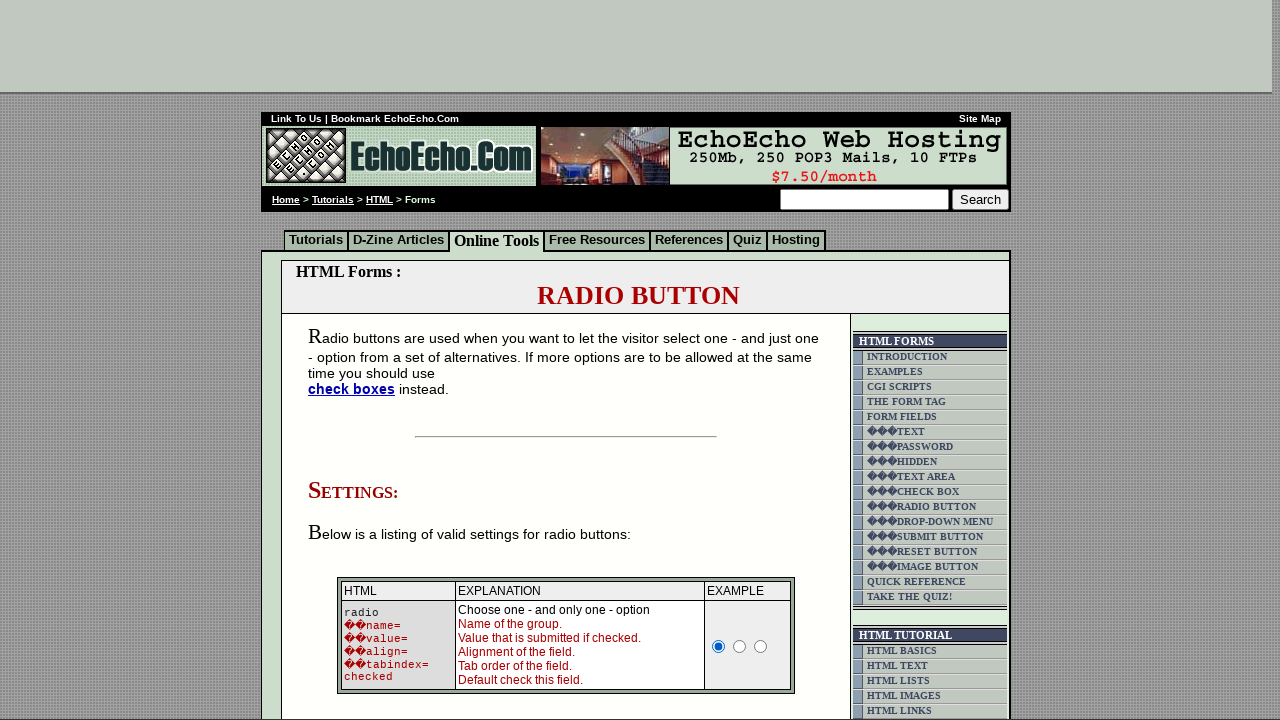